Tests that entered text is trimmed when saving edits to a todo item.

Starting URL: https://demo.playwright.dev/todomvc

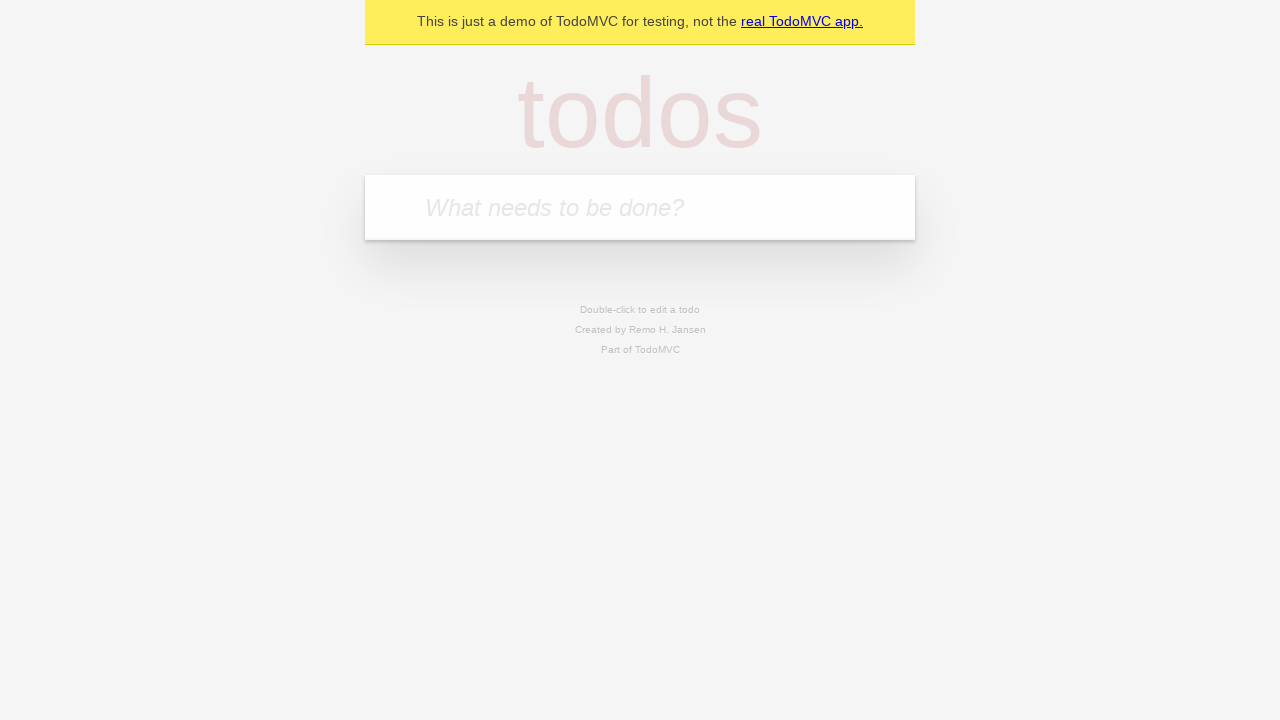

Filled new todo input with 'buy some cheese' on internal:attr=[placeholder="What needs to be done?"i]
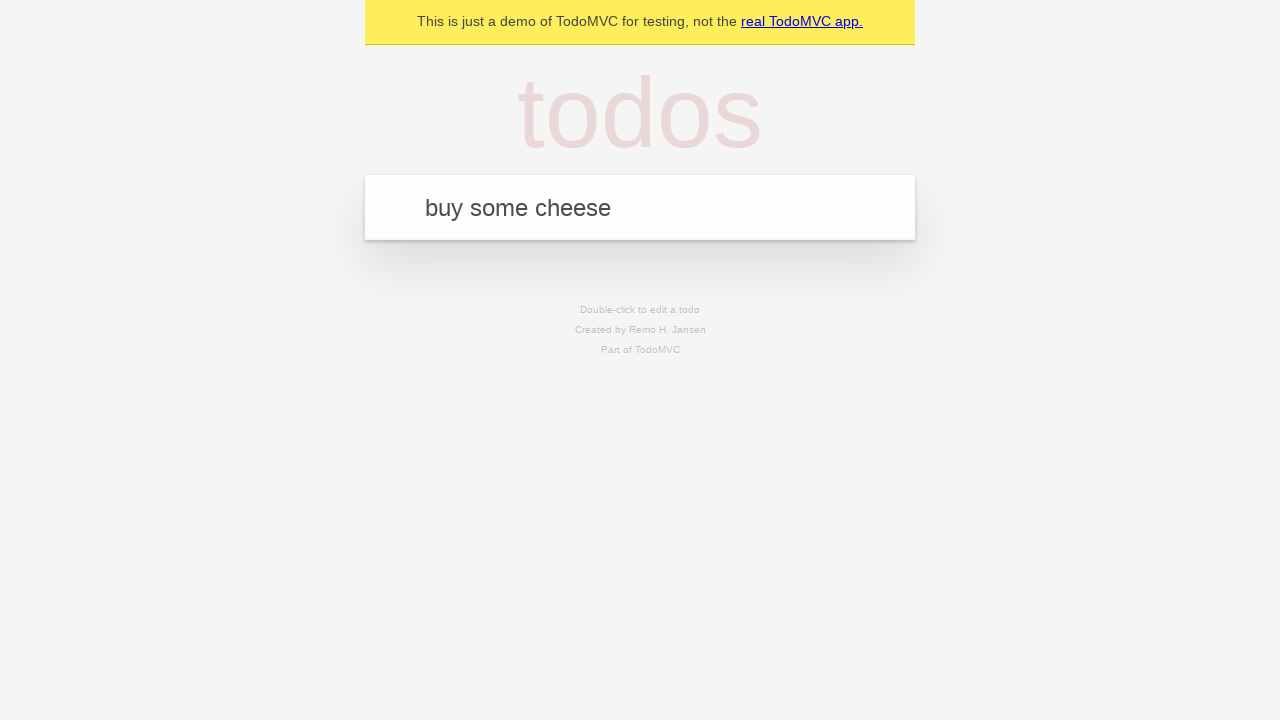

Pressed Enter to create todo 'buy some cheese' on internal:attr=[placeholder="What needs to be done?"i]
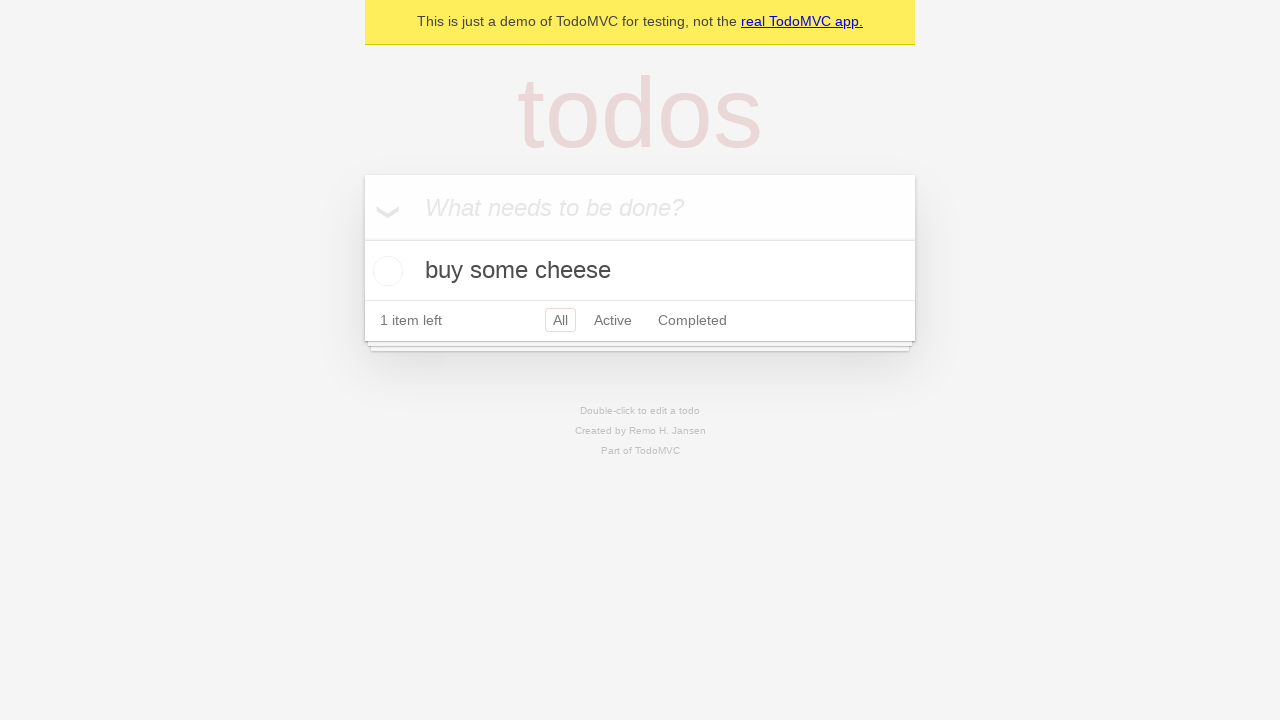

Filled new todo input with 'feed the cat' on internal:attr=[placeholder="What needs to be done?"i]
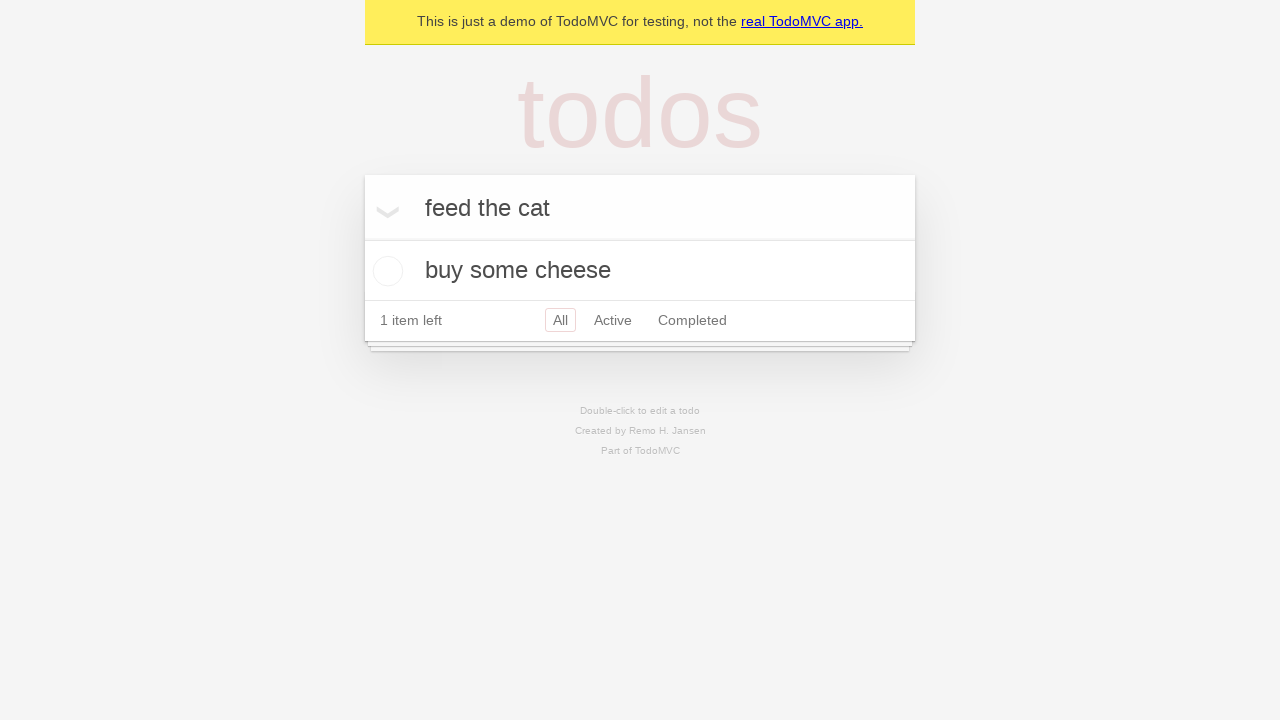

Pressed Enter to create todo 'feed the cat' on internal:attr=[placeholder="What needs to be done?"i]
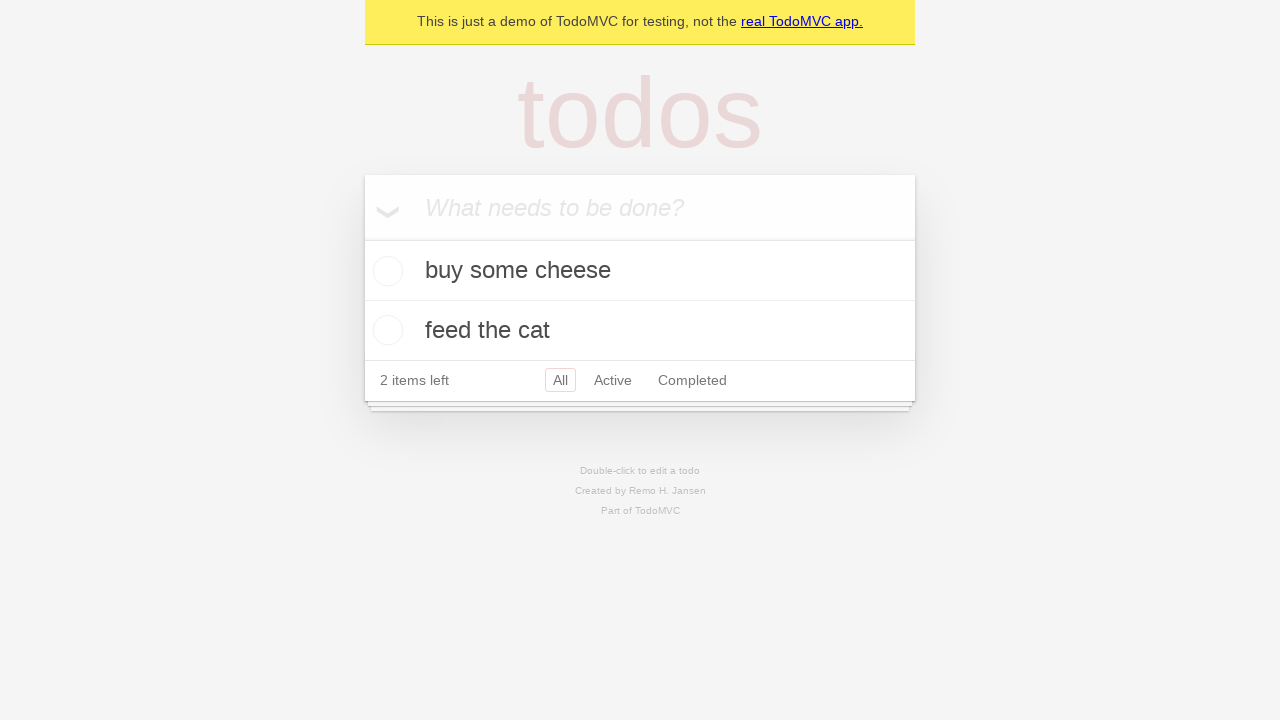

Filled new todo input with 'book a doctors appointment' on internal:attr=[placeholder="What needs to be done?"i]
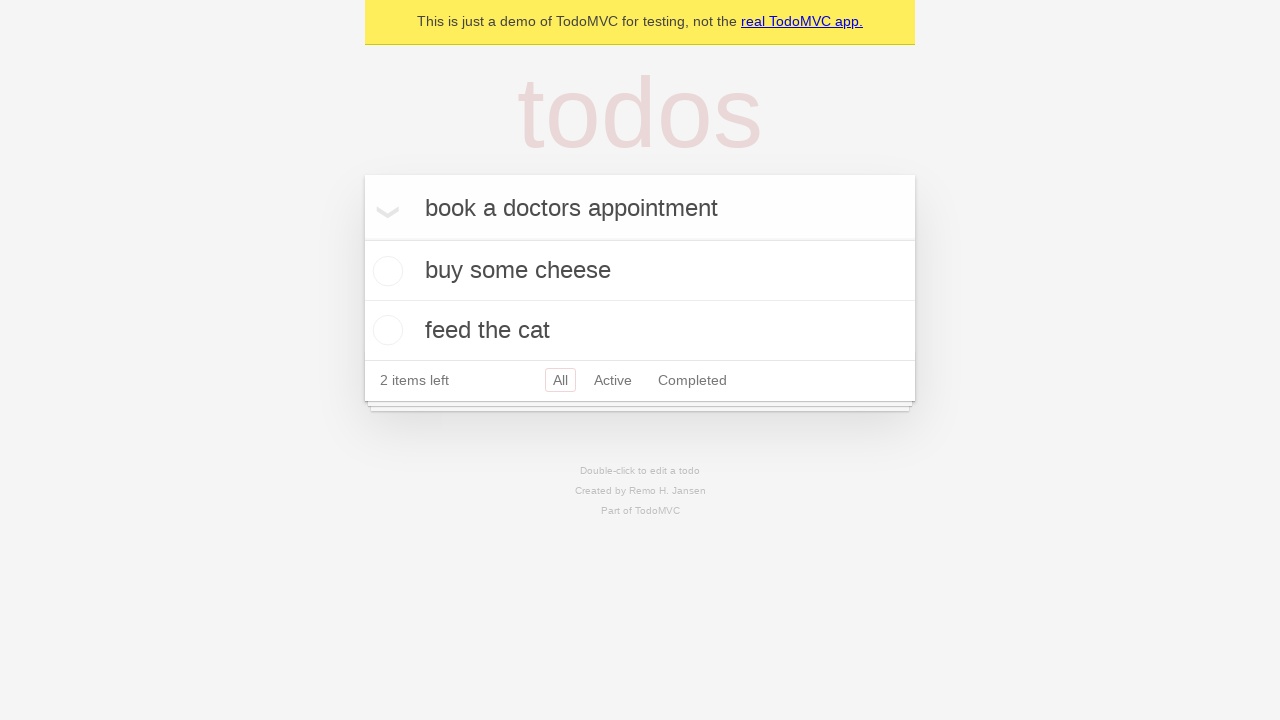

Pressed Enter to create todo 'book a doctors appointment' on internal:attr=[placeholder="What needs to be done?"i]
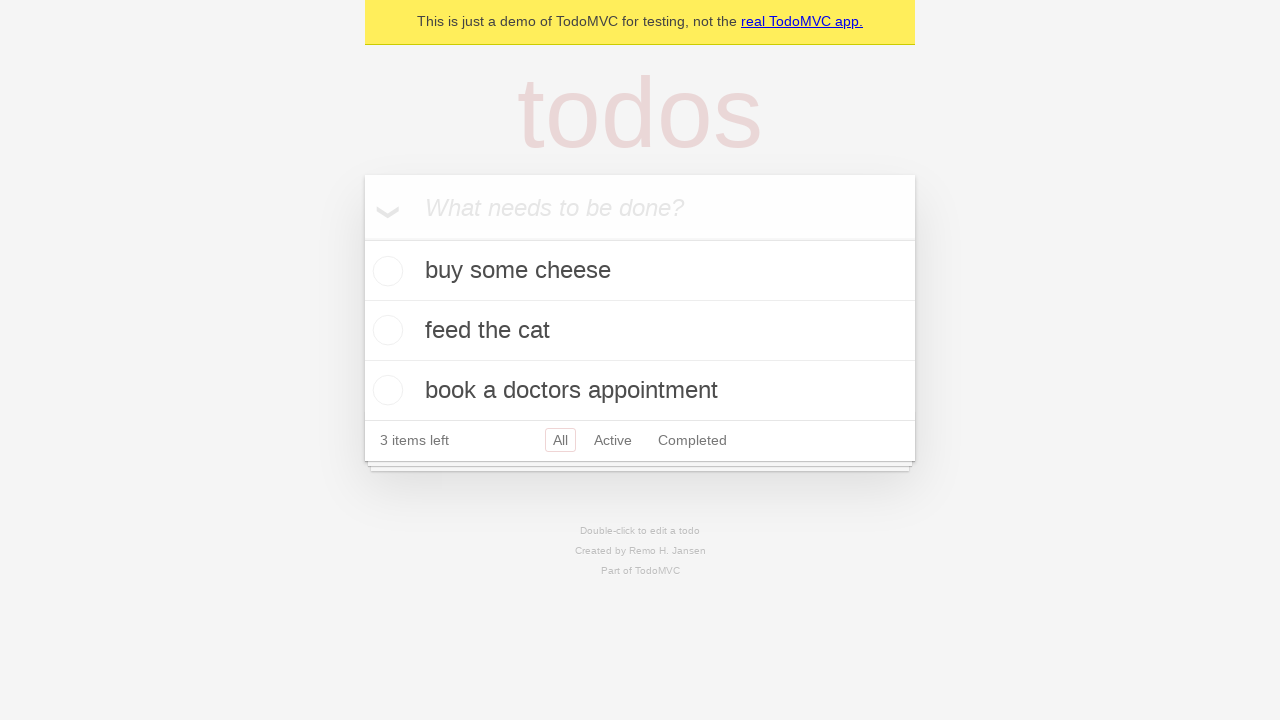

Waited for all 3 todos to be created
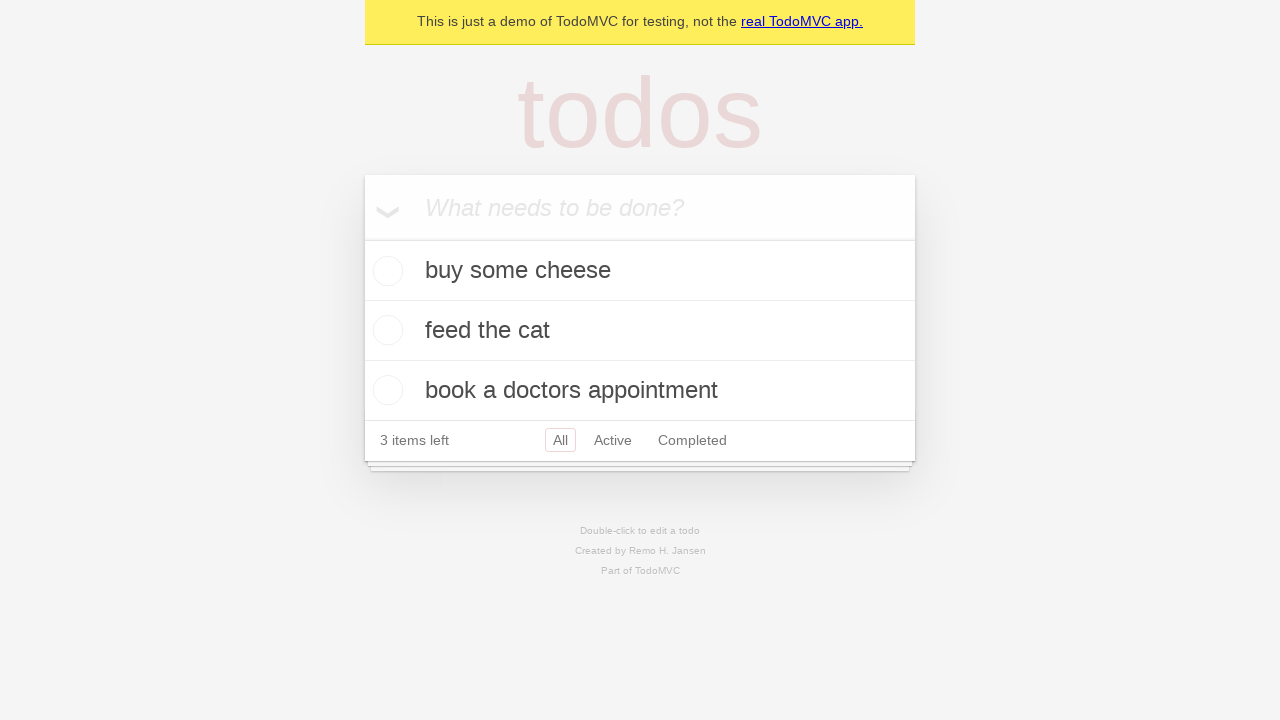

Double-clicked second todo to enter edit mode at (640, 331) on [data-testid='todo-item'] >> nth=1
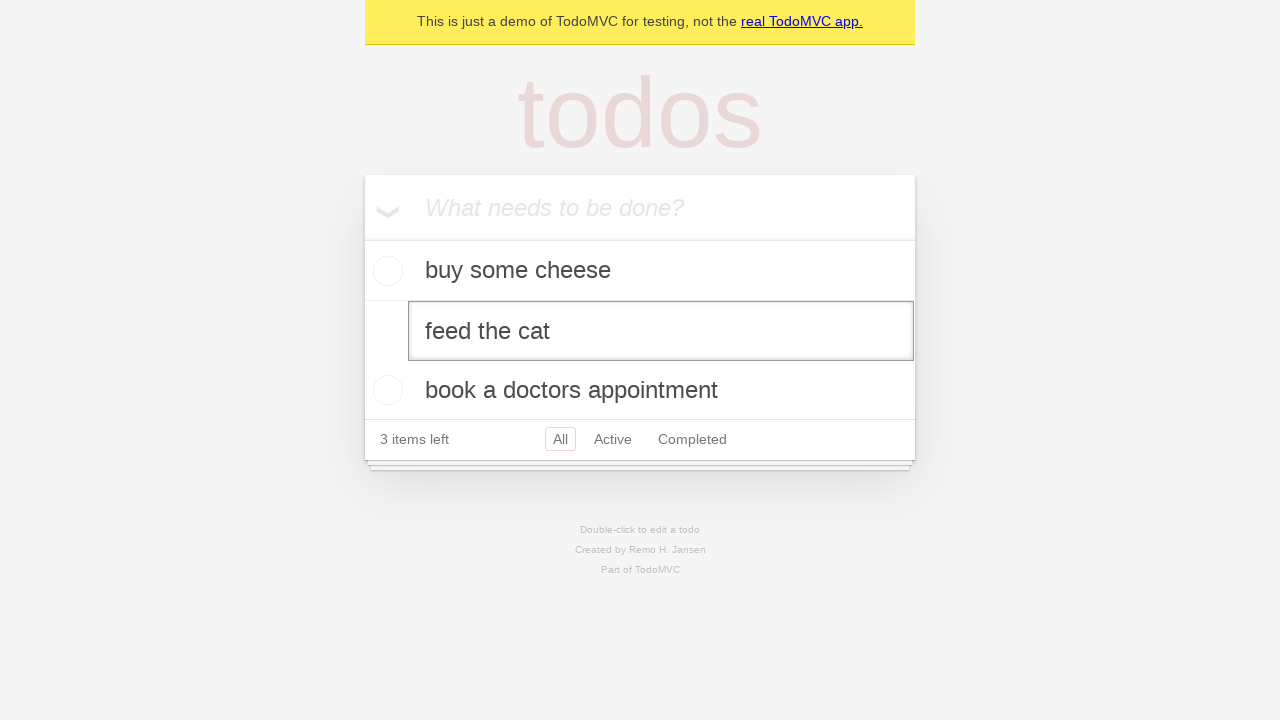

Filled edit input with text containing leading and trailing whitespace on [data-testid='todo-item'] >> nth=1 >> internal:role=textbox[name="Edit"i]
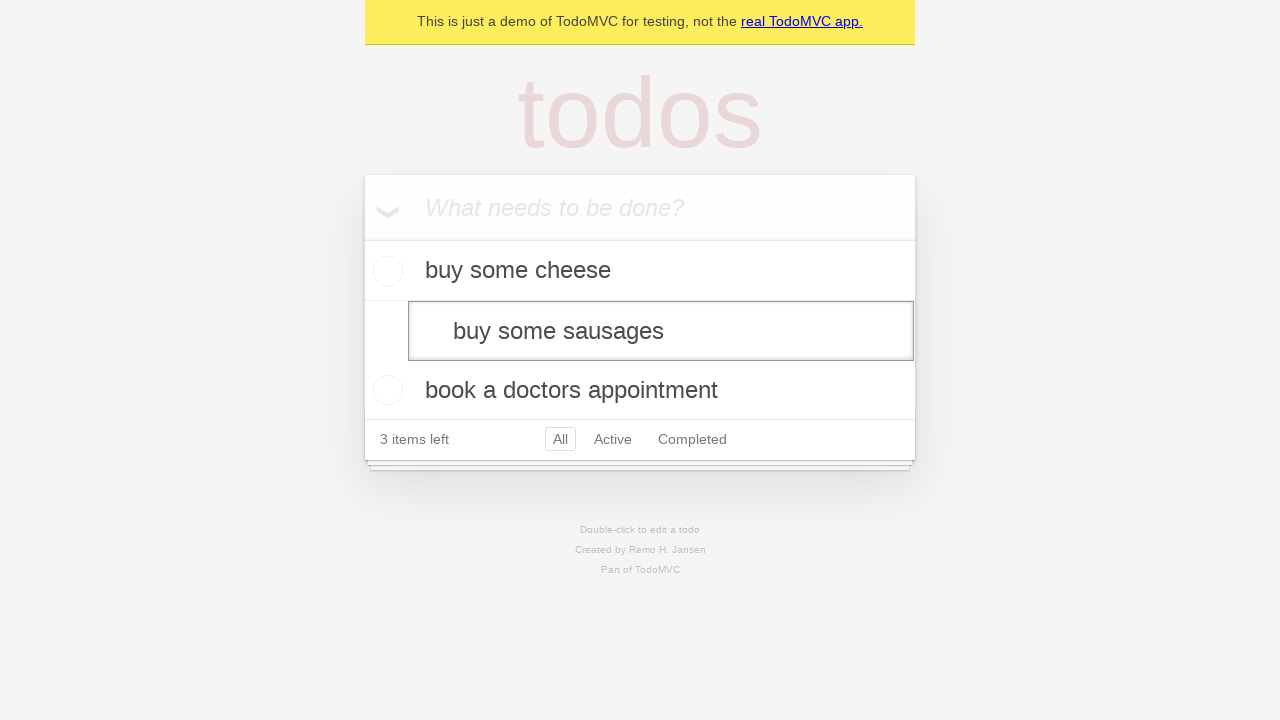

Pressed Enter to save edited todo with whitespace on [data-testid='todo-item'] >> nth=1 >> internal:role=textbox[name="Edit"i]
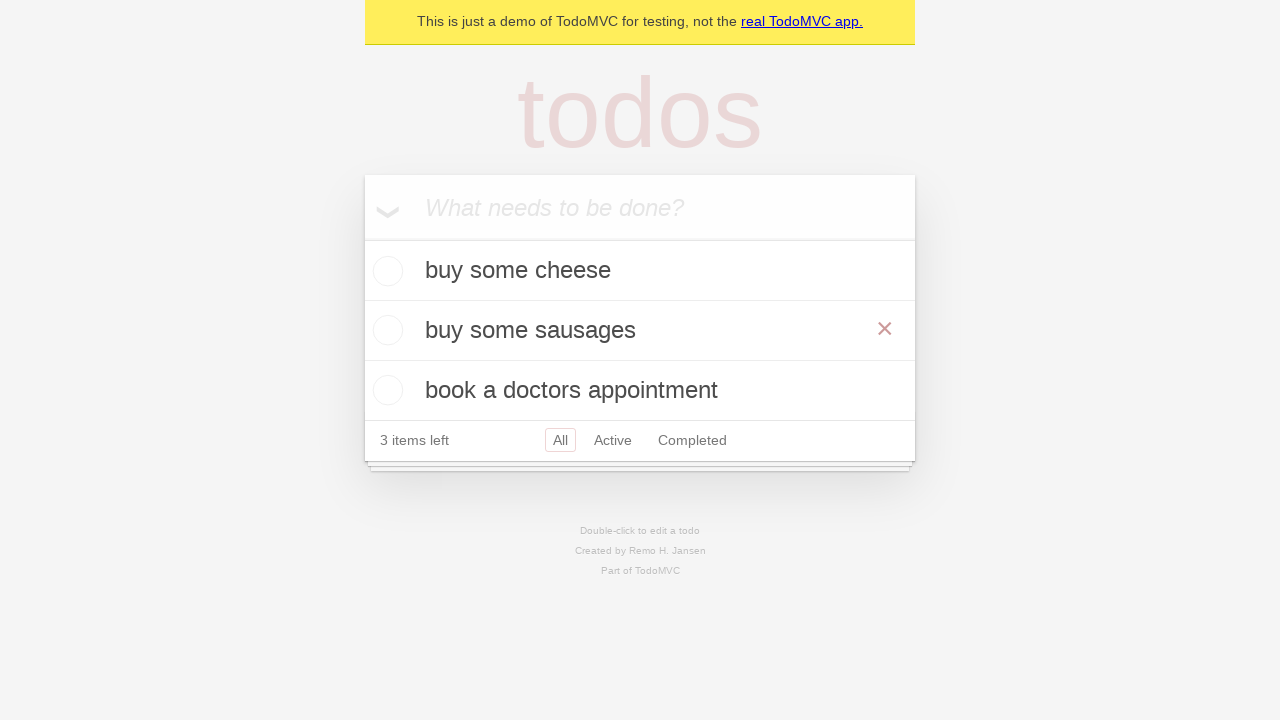

Waited for edit operation to complete
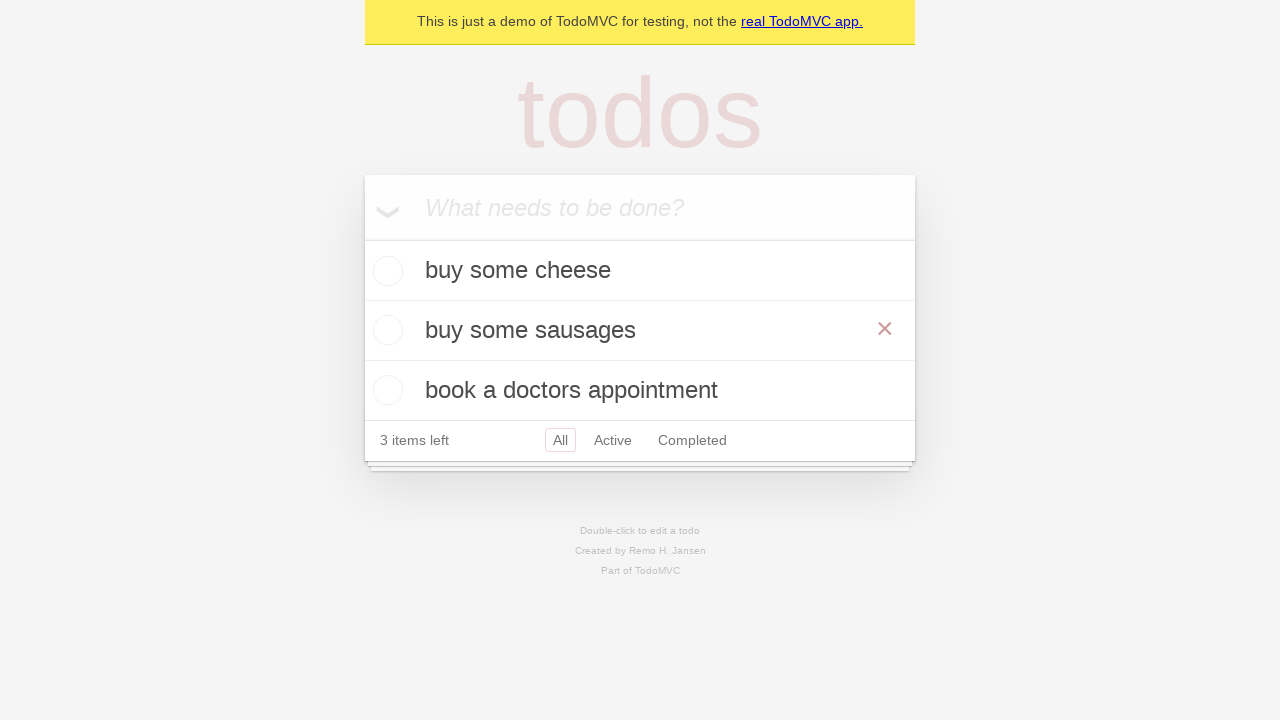

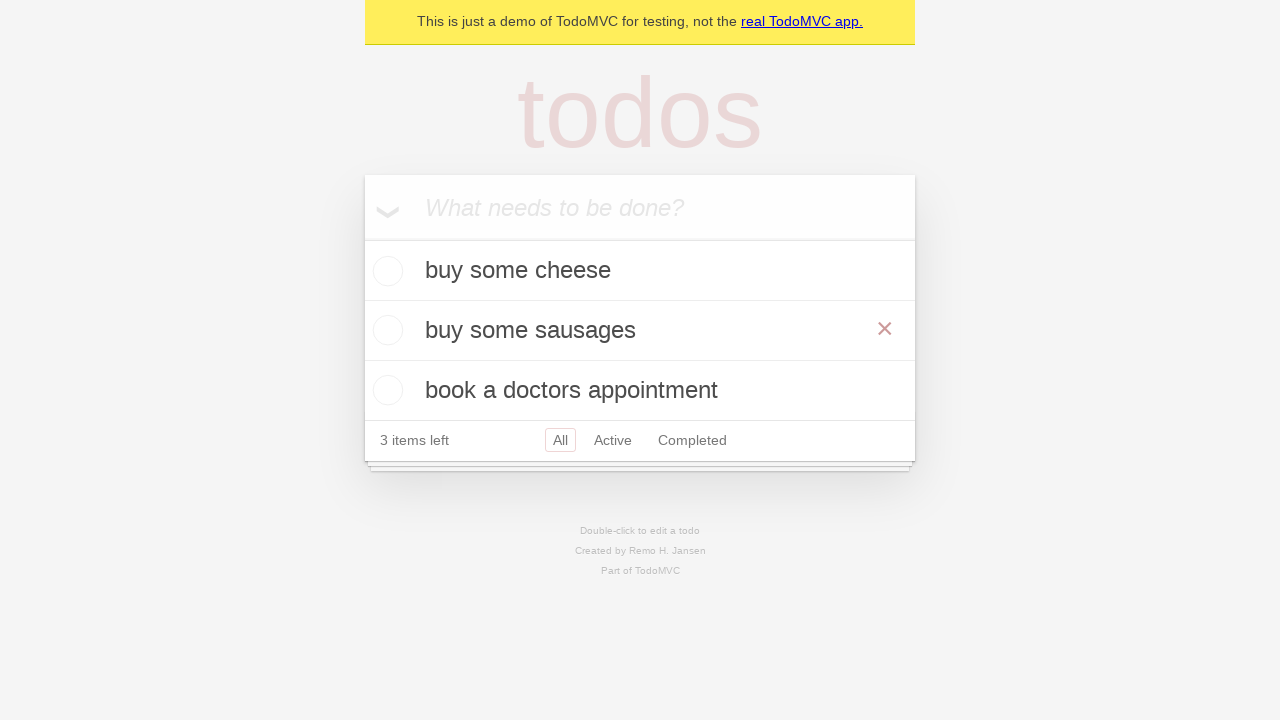